Tests dynamic form controls by clicking the Enable button and verifying that a disabled text input becomes enabled

Starting URL: https://the-internet.herokuapp.com/dynamic_controls

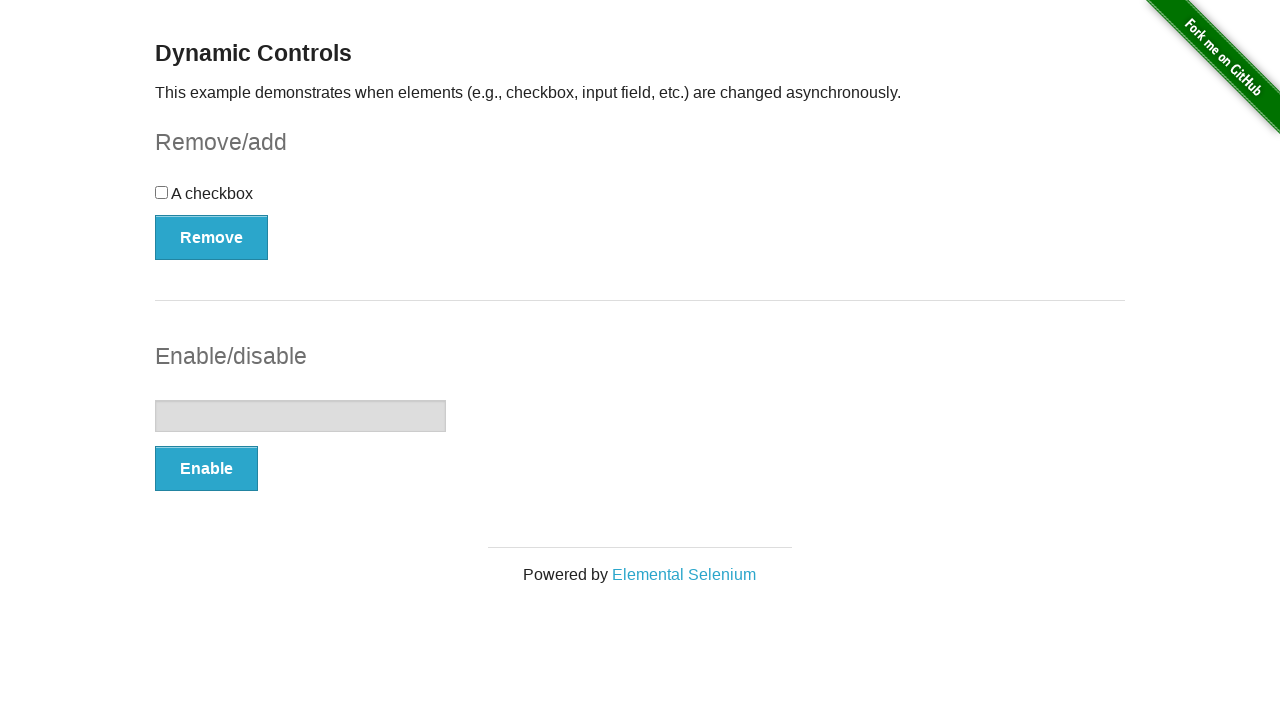

Navigated to dynamic controls page
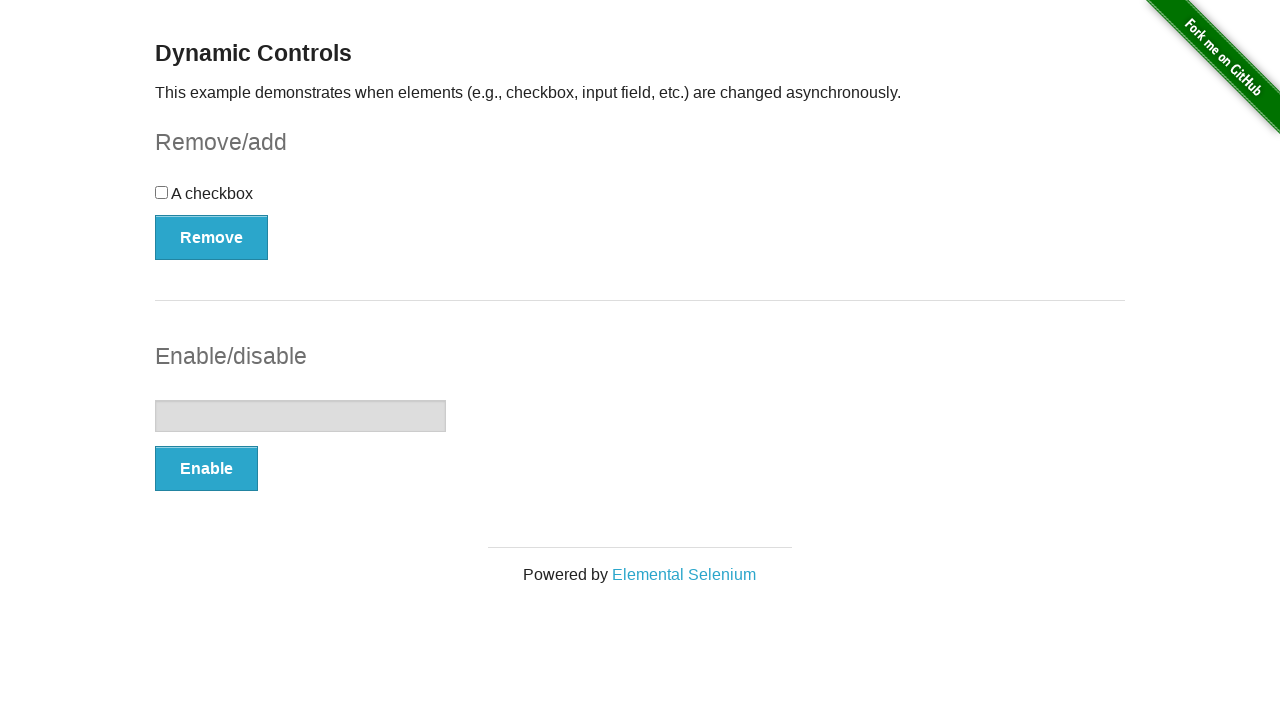

Located text input element
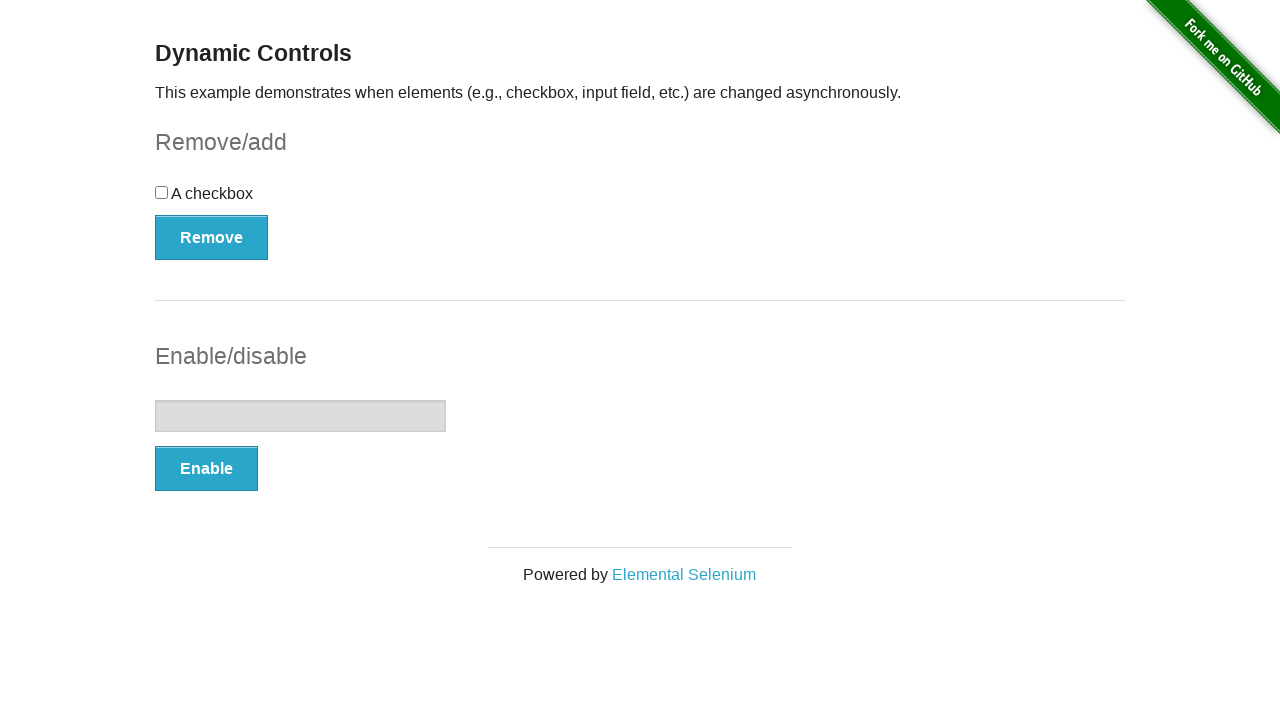

Verified text input is initially disabled
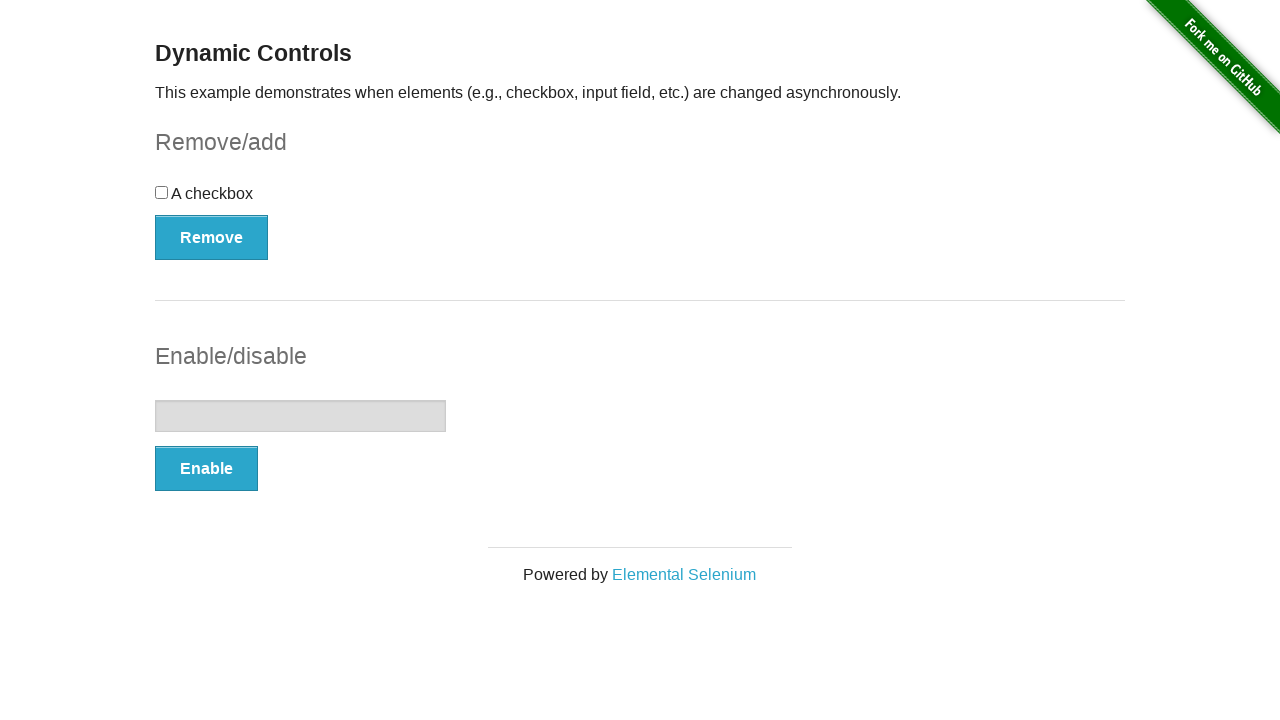

Clicked Enable button at (206, 469) on xpath=//button[@onclick='swapInput()']
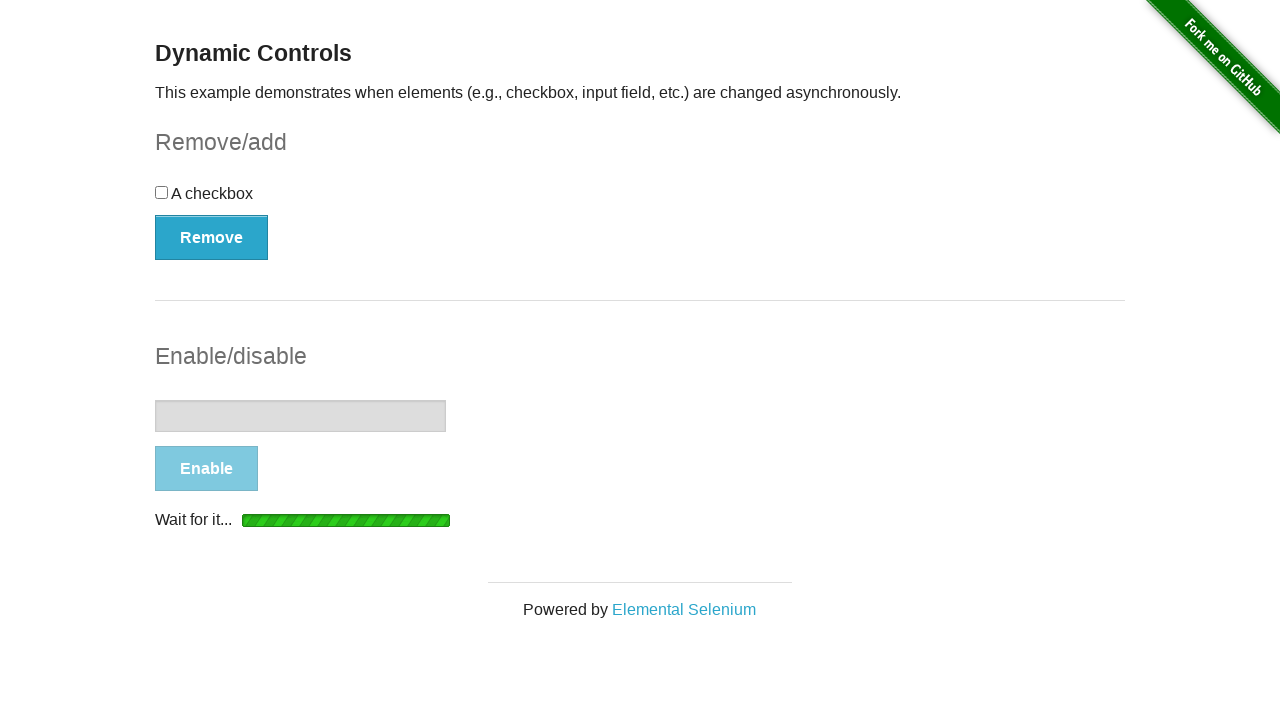

Success message appeared
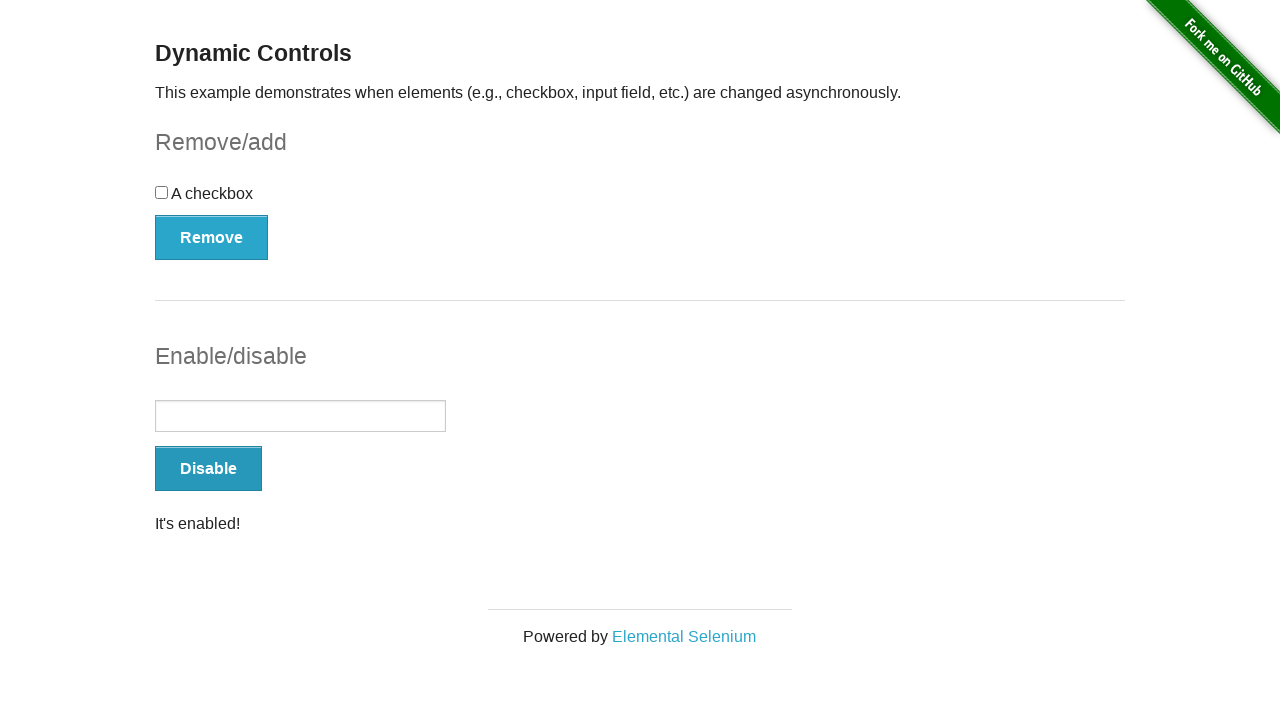

Verified message text displays 'It's enabled!'
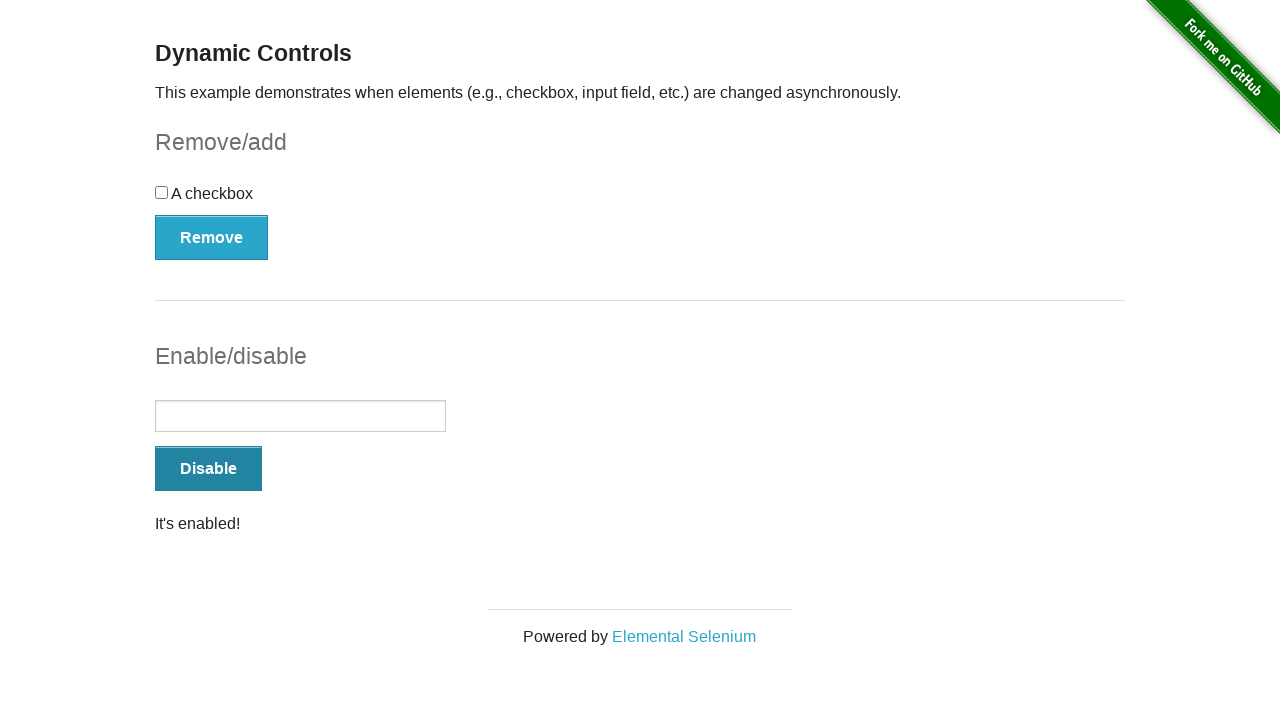

Verified text input is now enabled
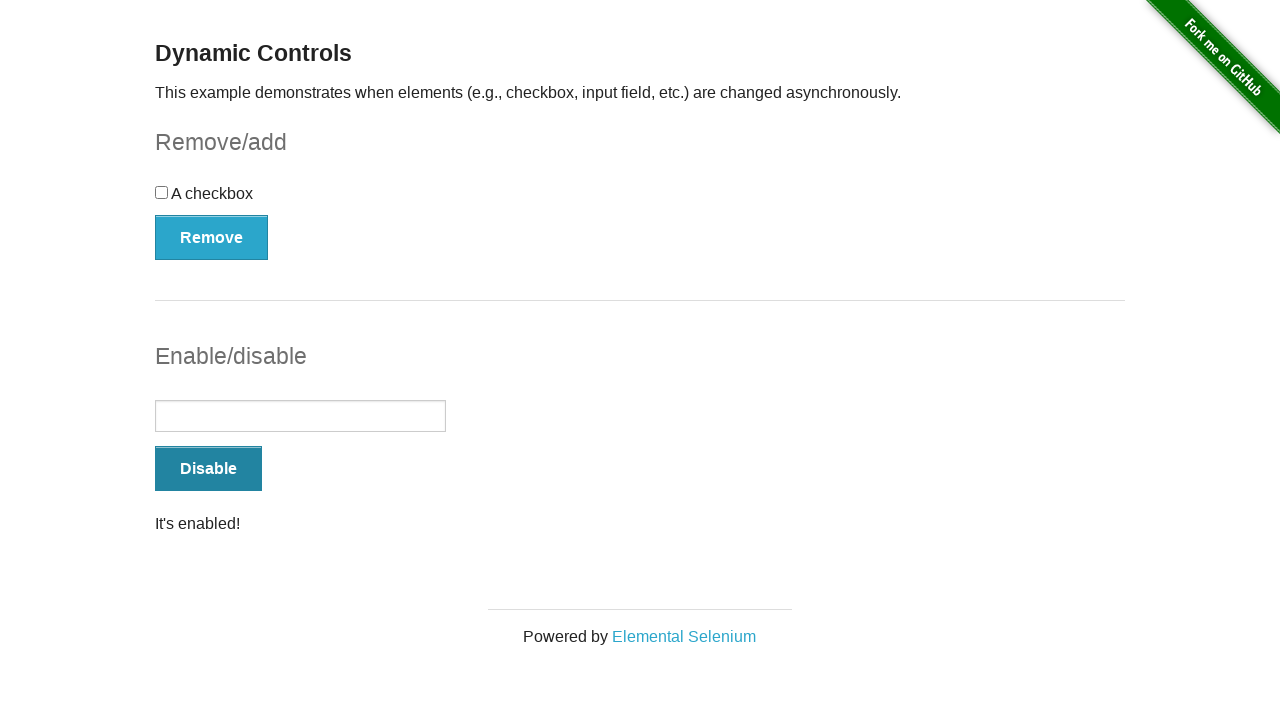

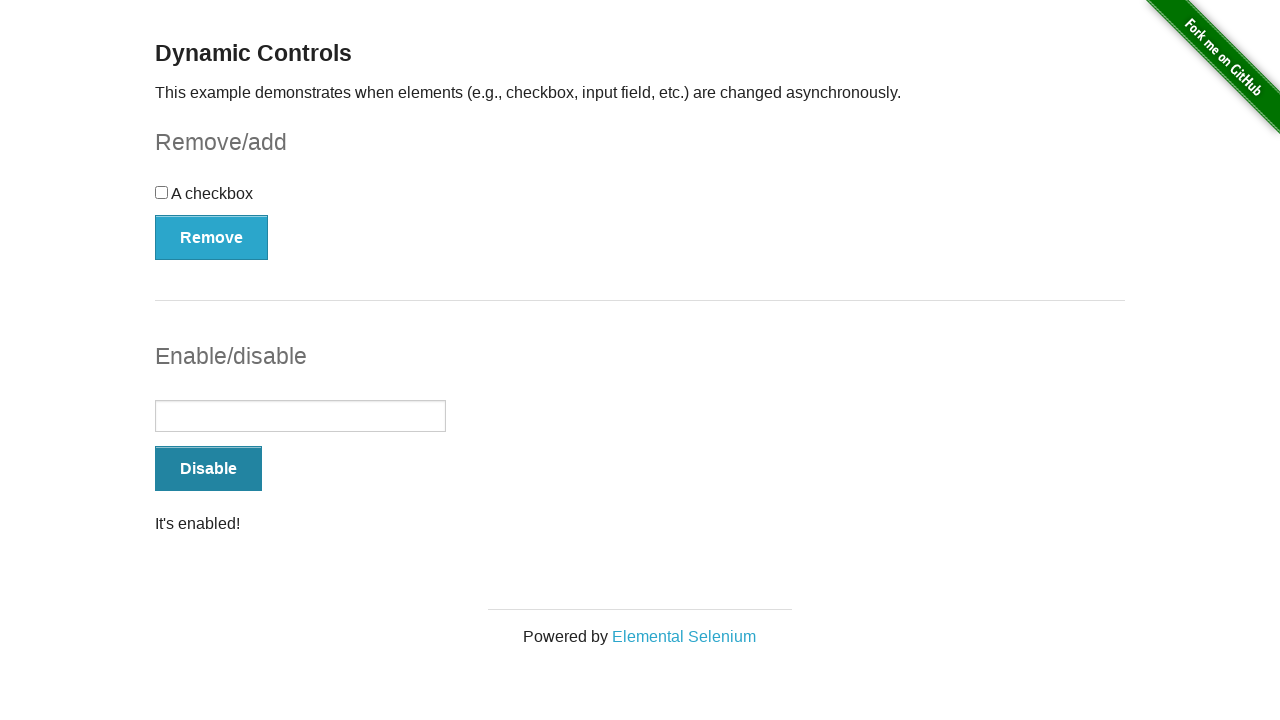